Tests drag and drop functionality by dragging element A to element B's position and verifying the swap occurred

Starting URL: https://the-internet.herokuapp.com/drag_and_drop

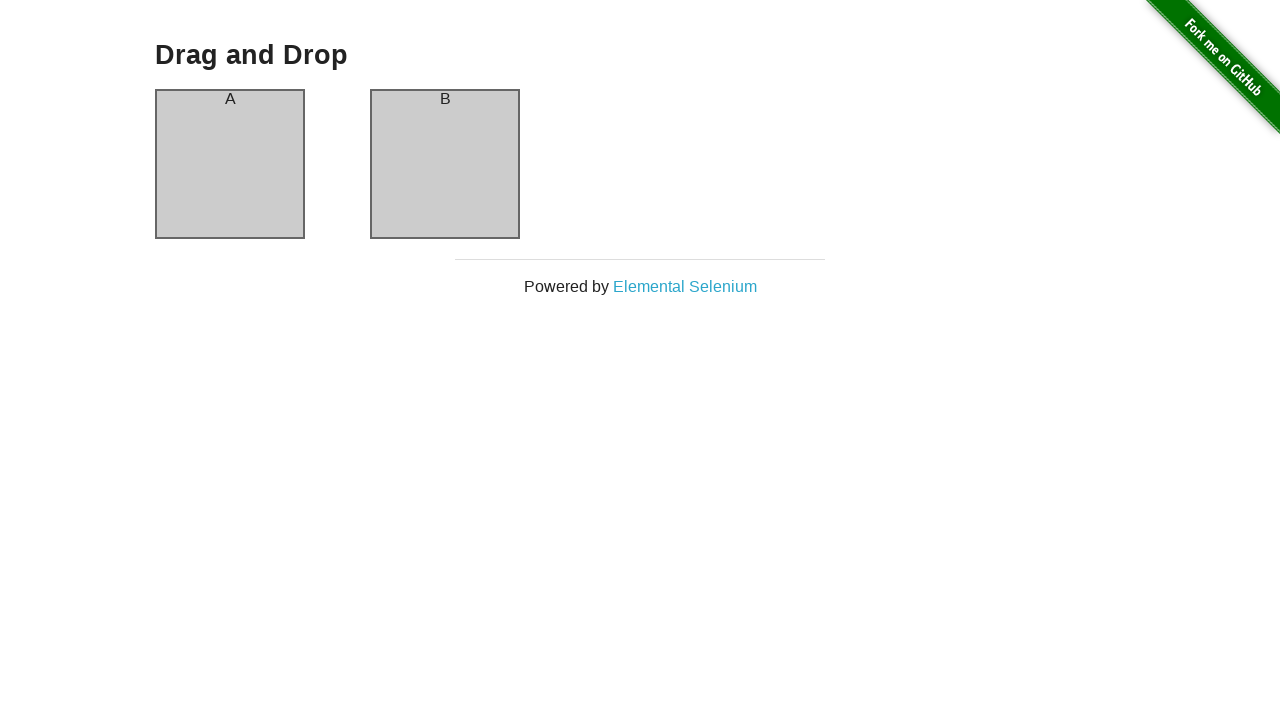

Dragged element A to element B's position at (445, 164)
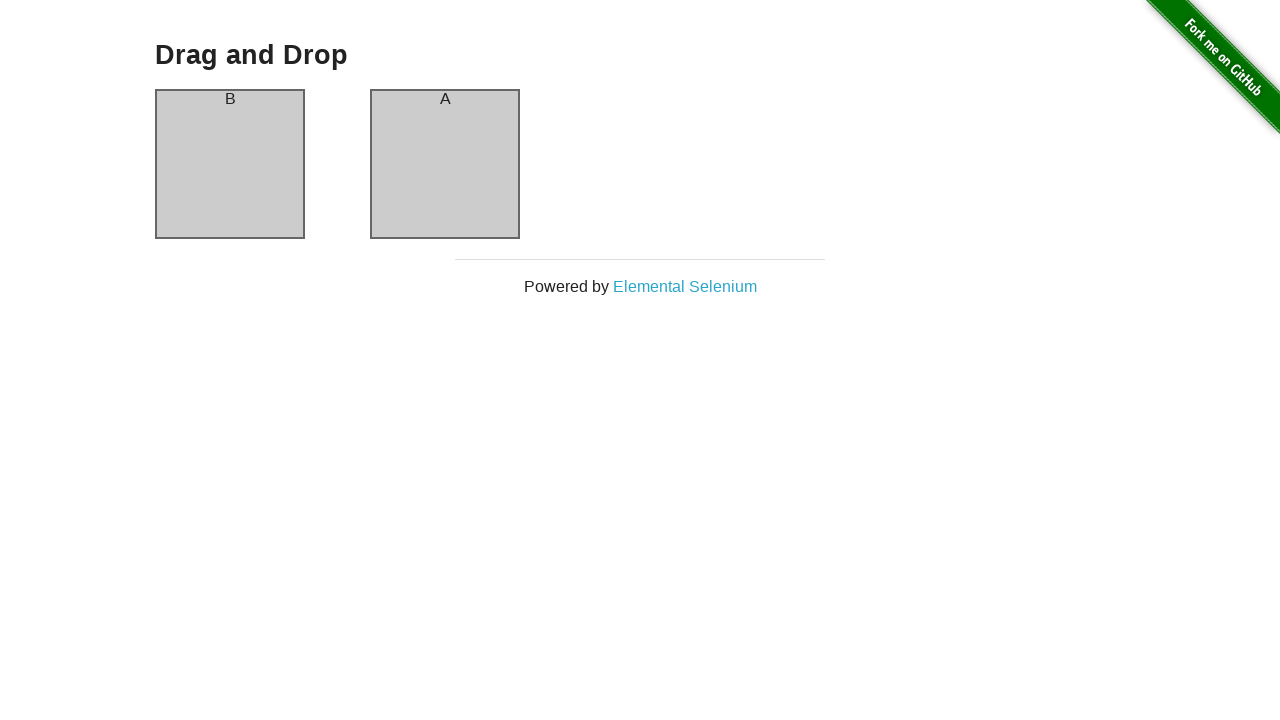

Verified that column B now contains text 'A' after drag and drop
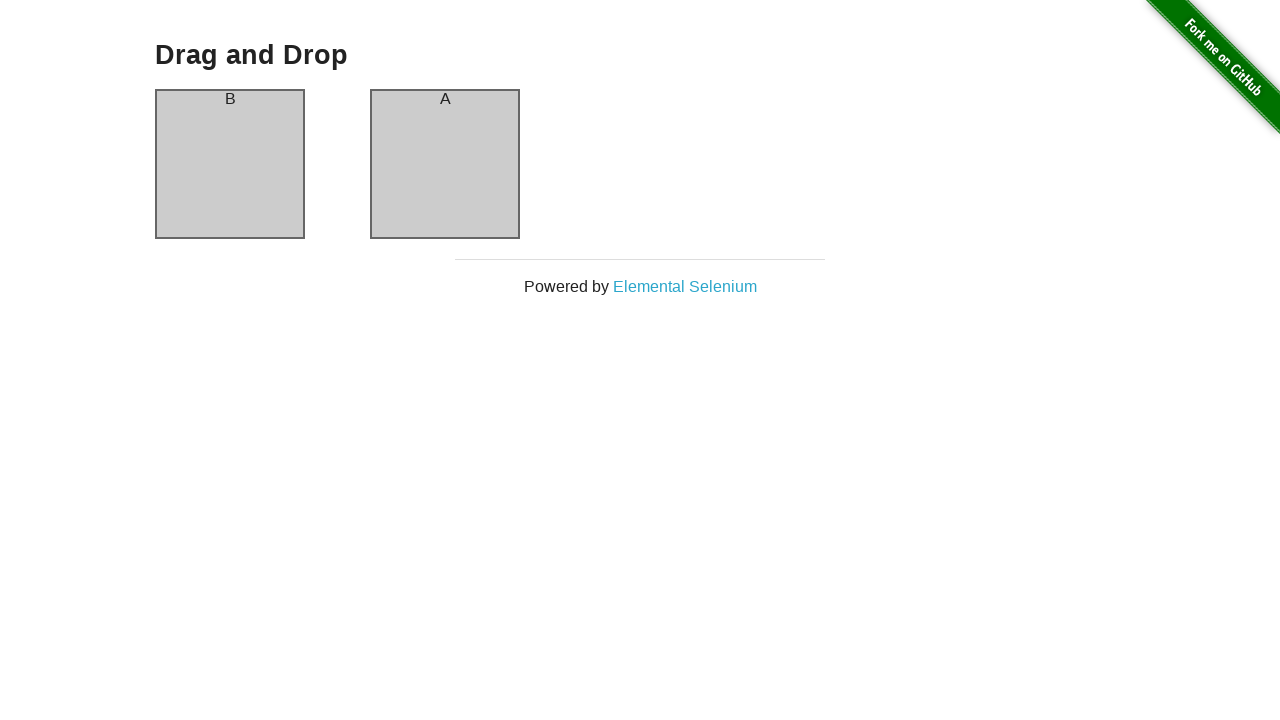

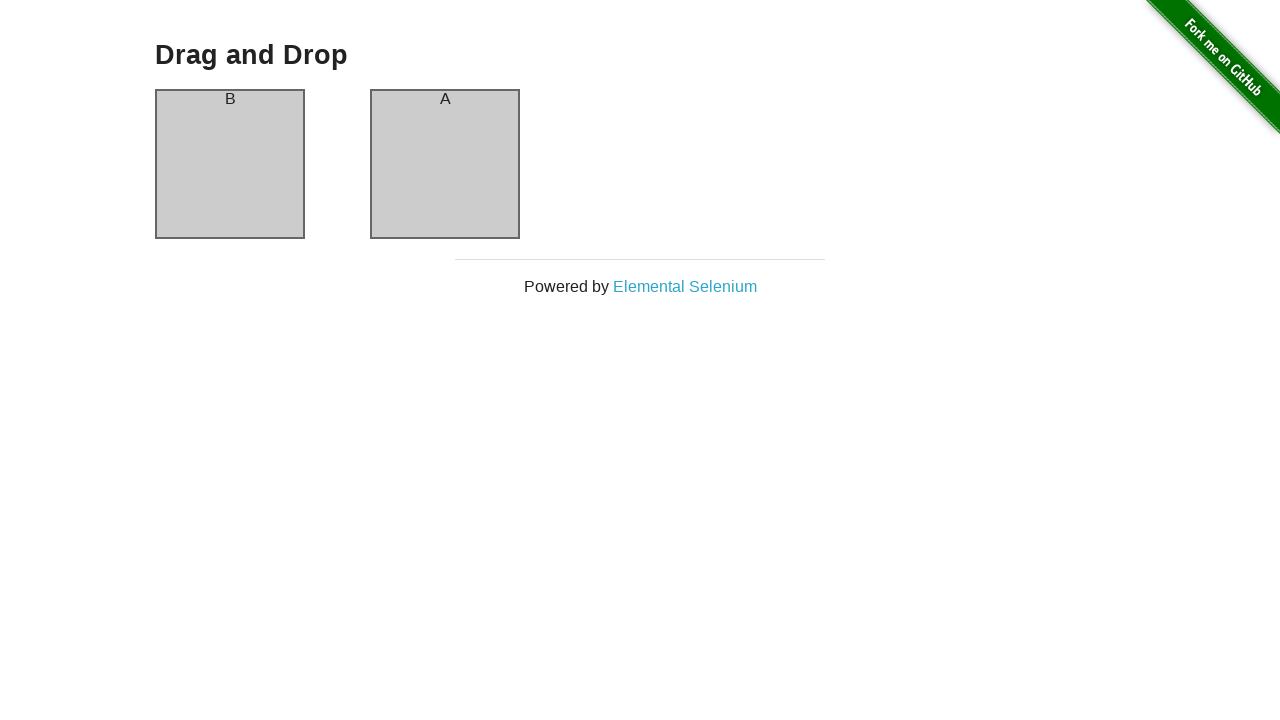